Tests filling out a complete contact form with valid information including name, phone number, email, and message fields

Starting URL: https://vivo-front-4a6f.vercel.app

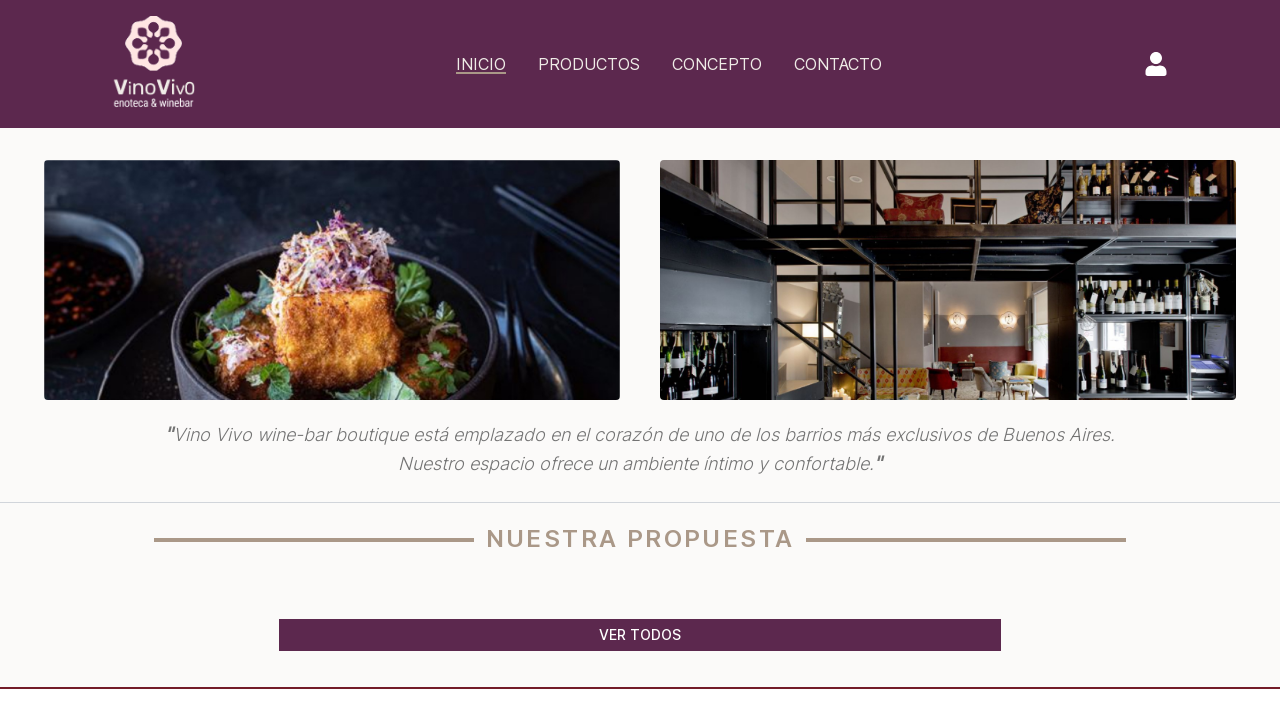

Clicked on contact link in header to navigate to contact page at (838, 64) on a[href='/contact']
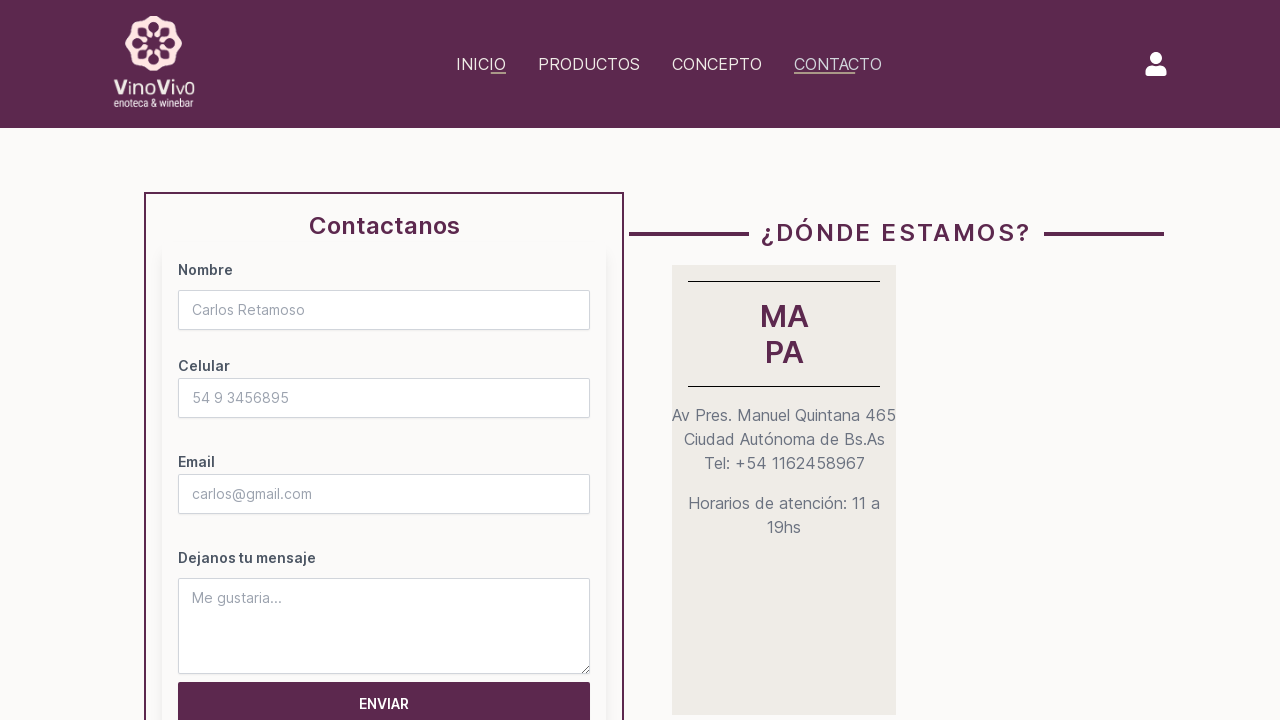

Waited for contact form to load
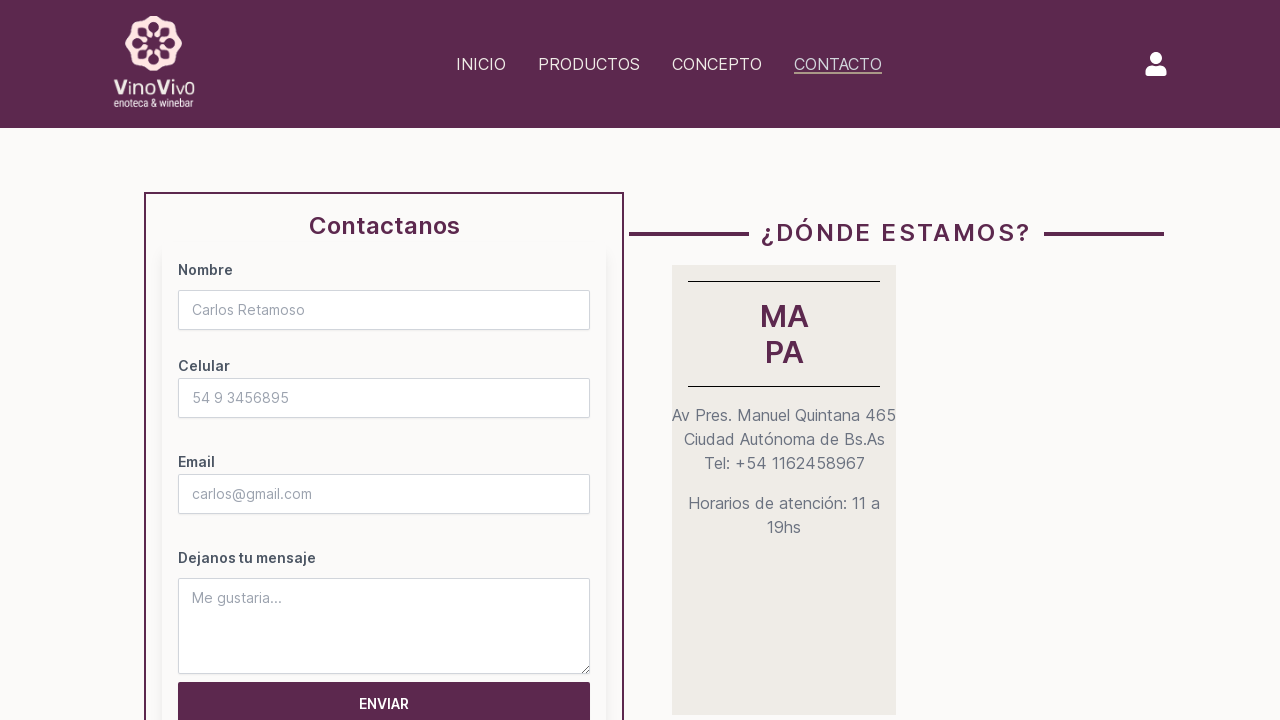

Filled name field with 'Juanito Juanes' on #name
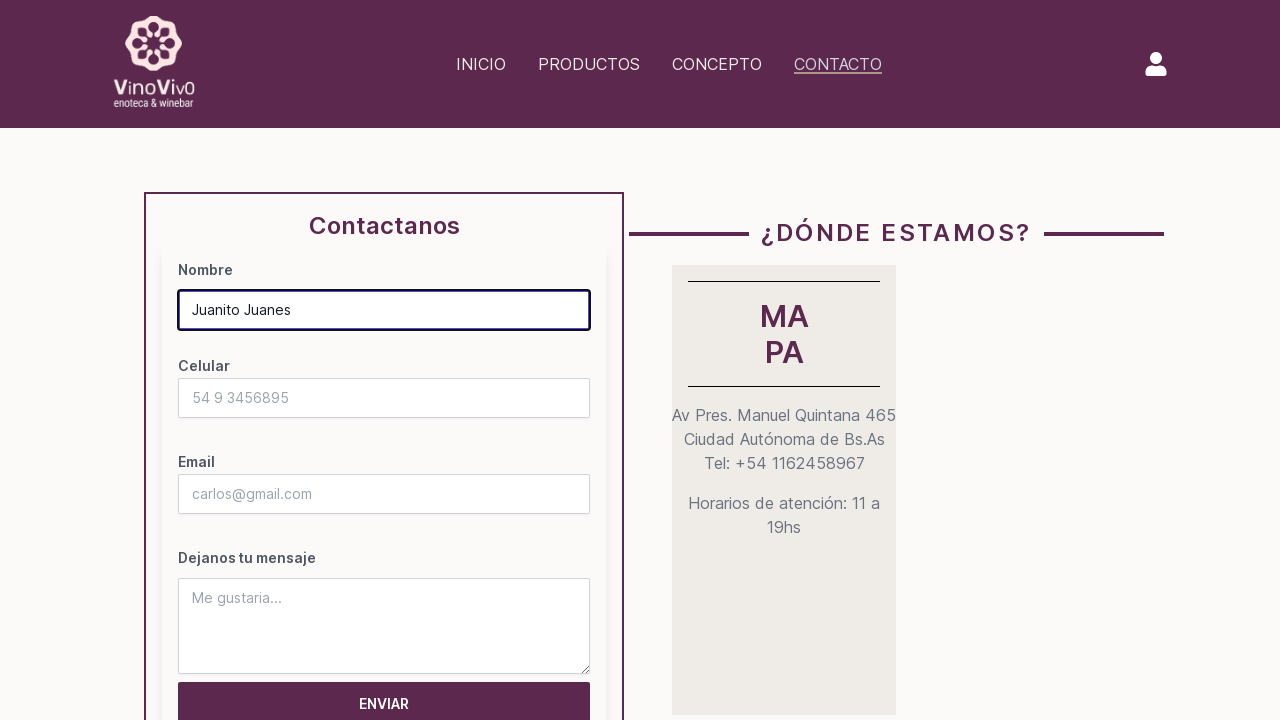

Filled phone number field with '3512452033' on #number
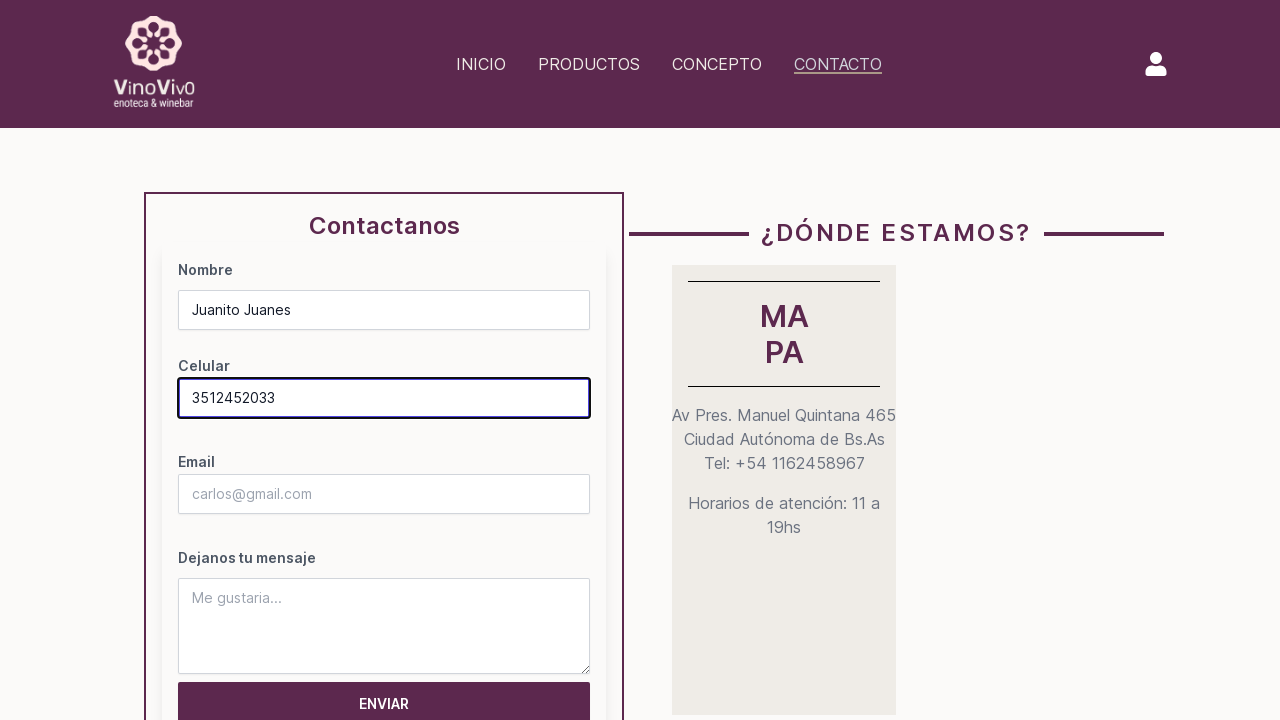

Filled email field with 'jujuanes@gmail.com' on #usermail
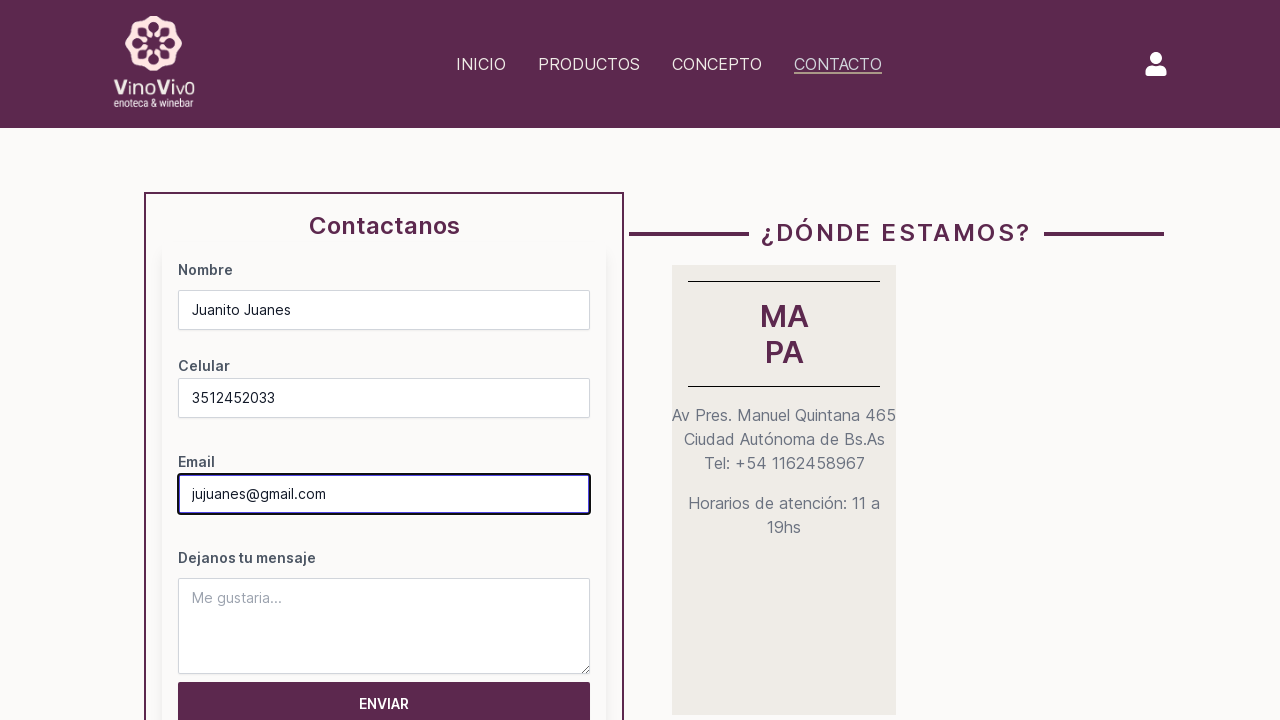

Filled message field with 'Este es mi mensaje de prueba' on #message-user
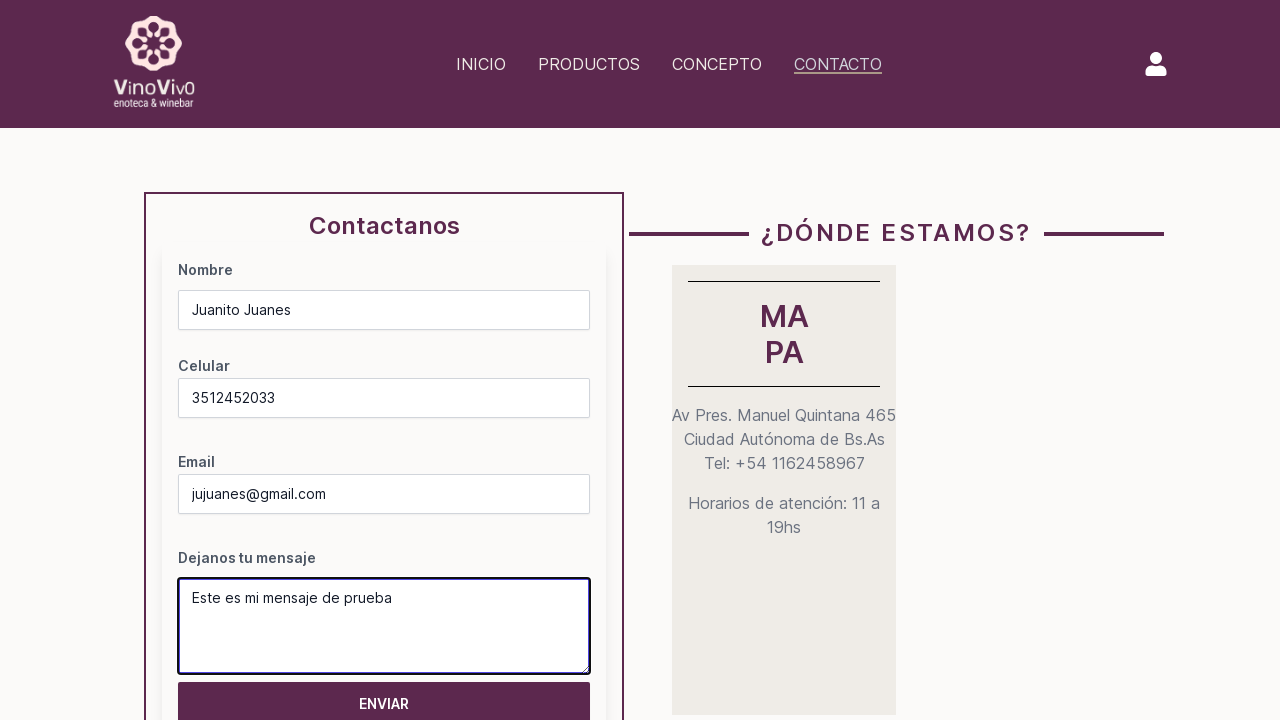

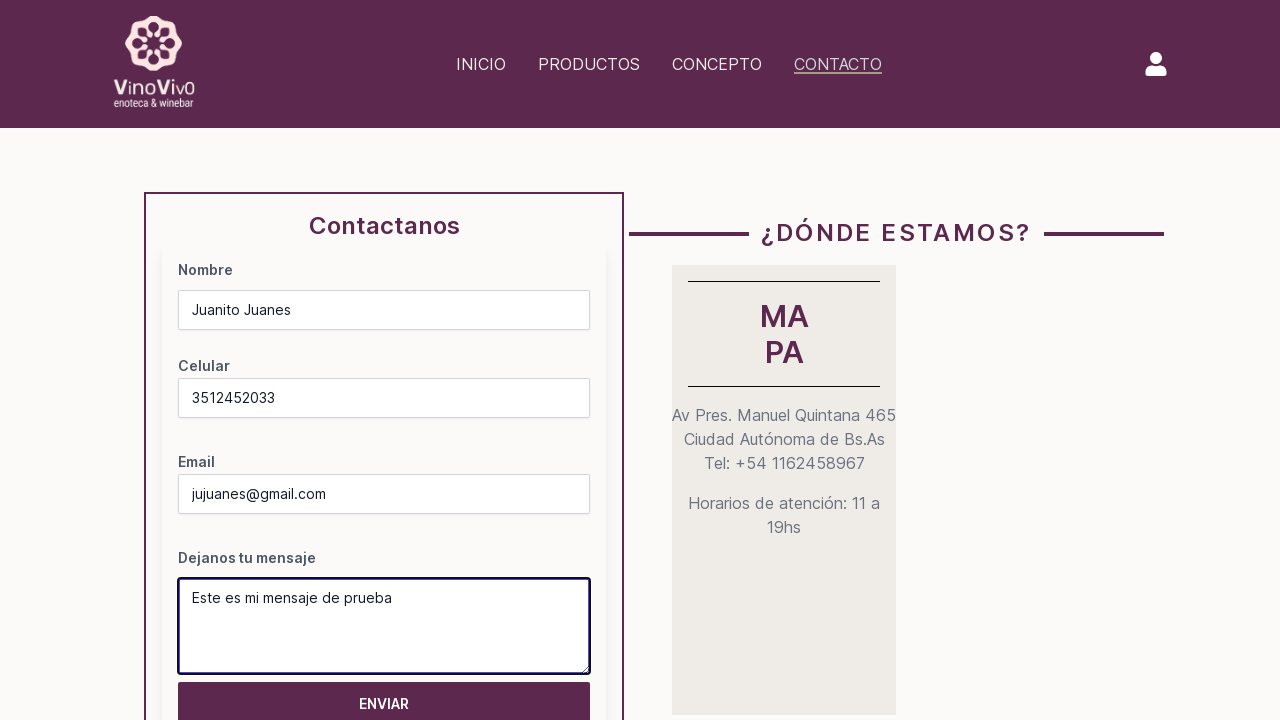